Tests that the currently applied filter link is highlighted with selected class

Starting URL: https://demo.playwright.dev/todomvc

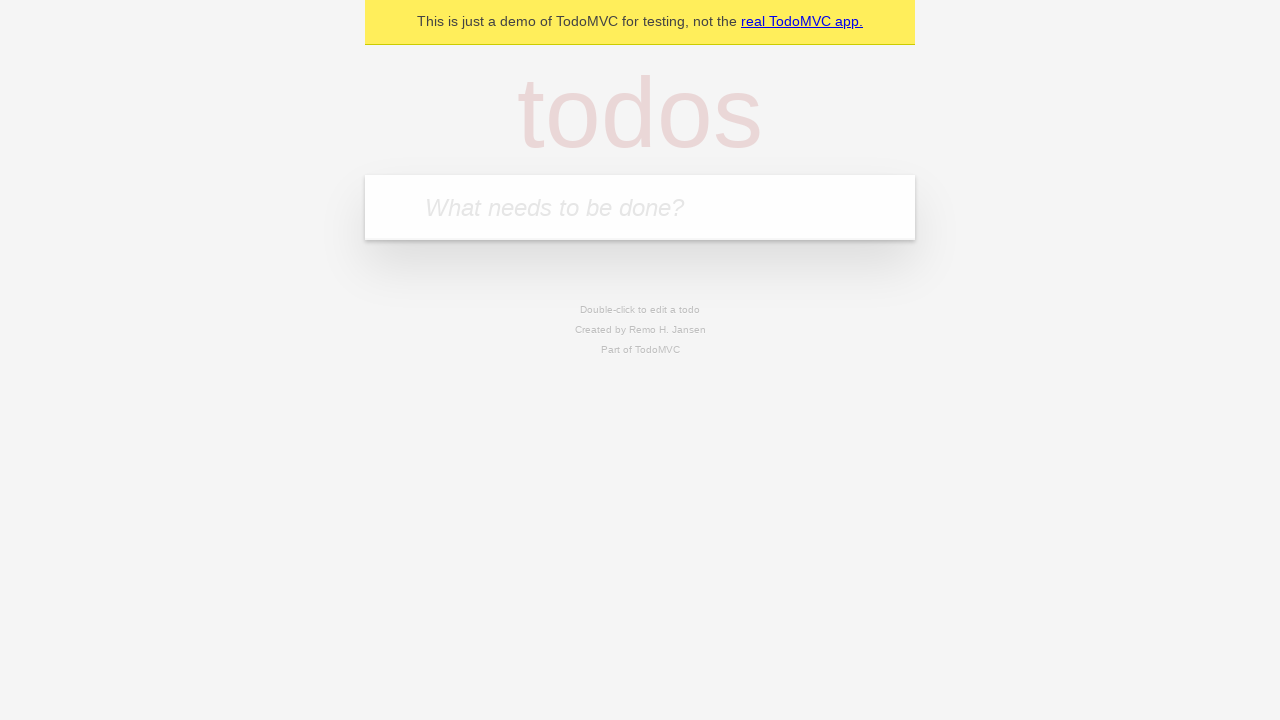

Filled todo input with 'buy some cheese' on internal:attr=[placeholder="What needs to be done?"i]
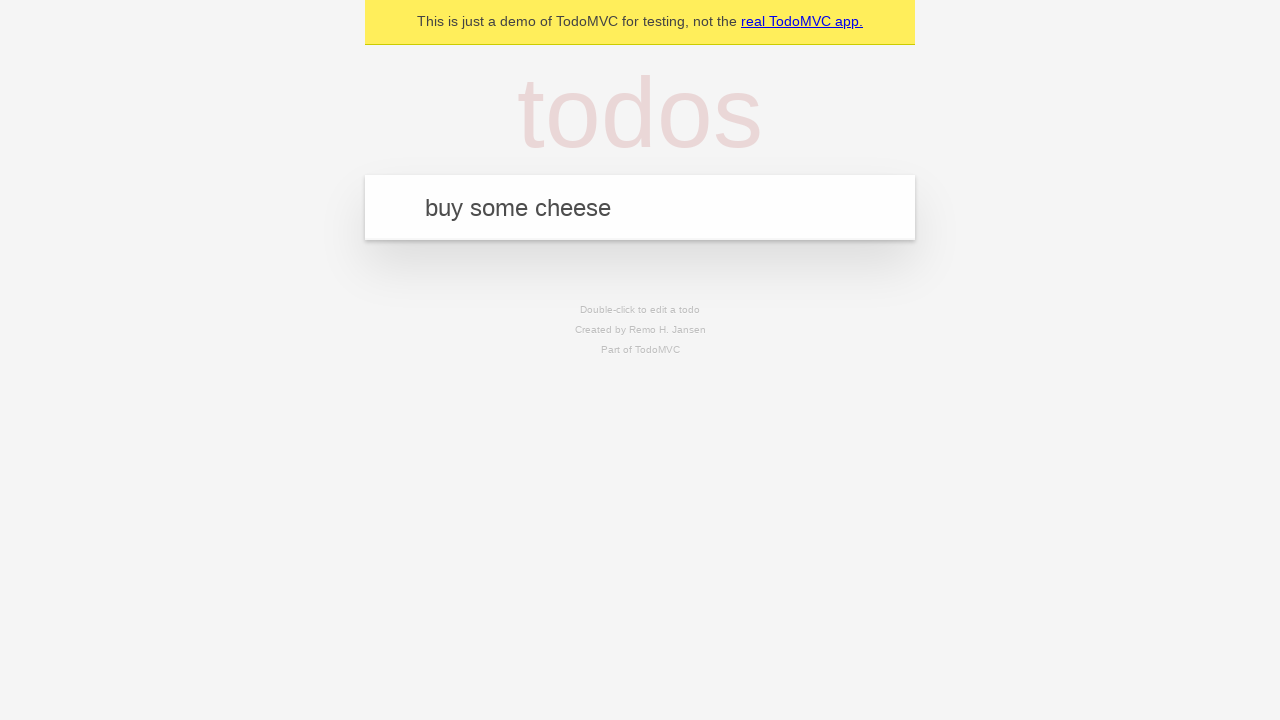

Pressed Enter to add first todo on internal:attr=[placeholder="What needs to be done?"i]
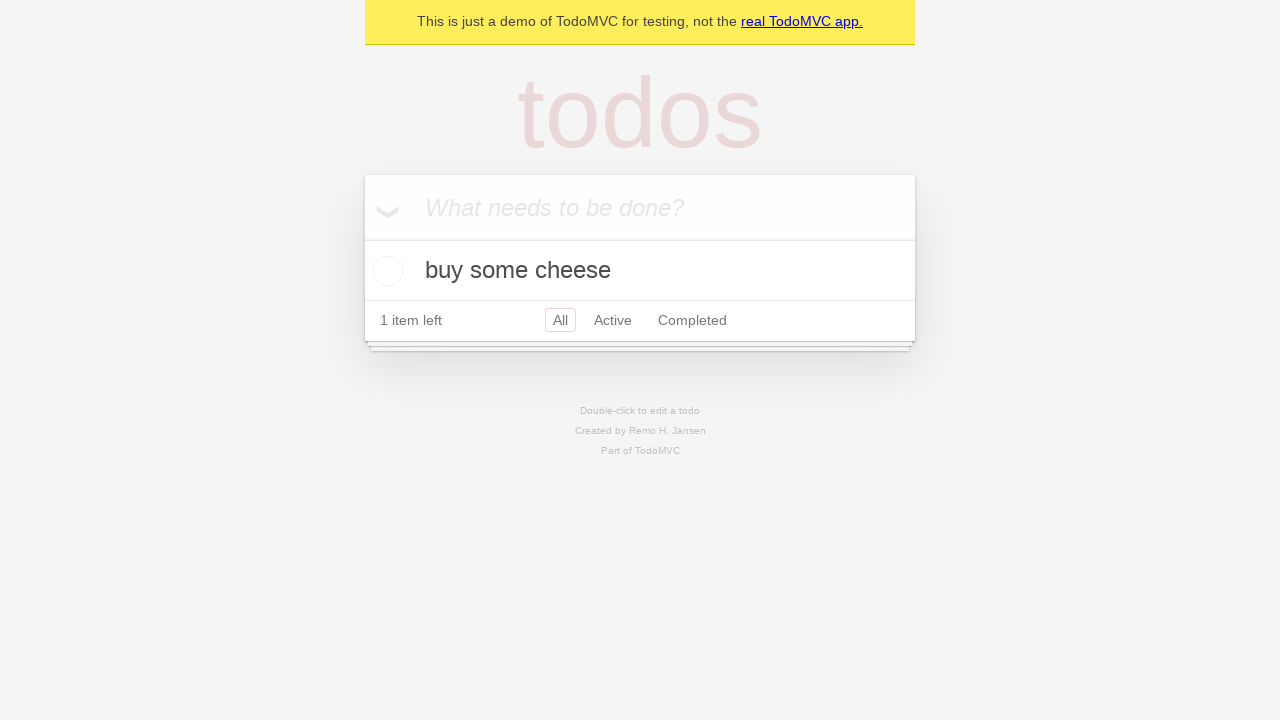

Filled todo input with 'feed the cat' on internal:attr=[placeholder="What needs to be done?"i]
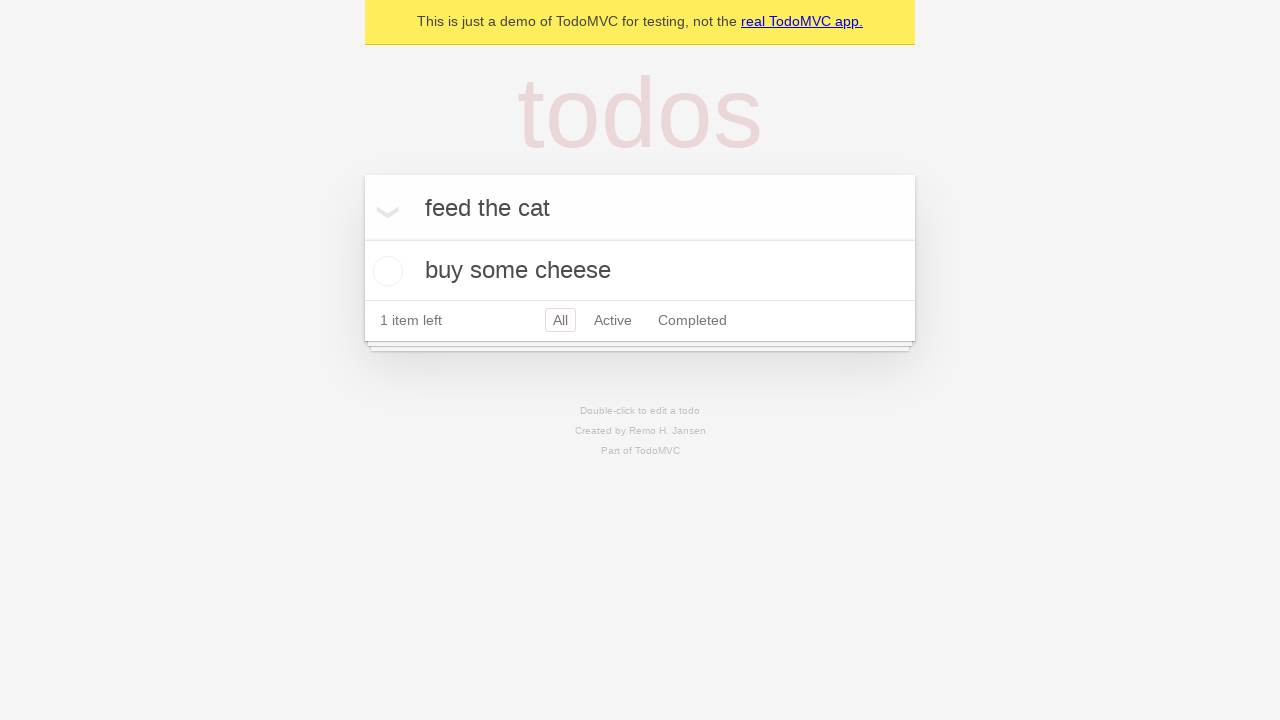

Pressed Enter to add second todo on internal:attr=[placeholder="What needs to be done?"i]
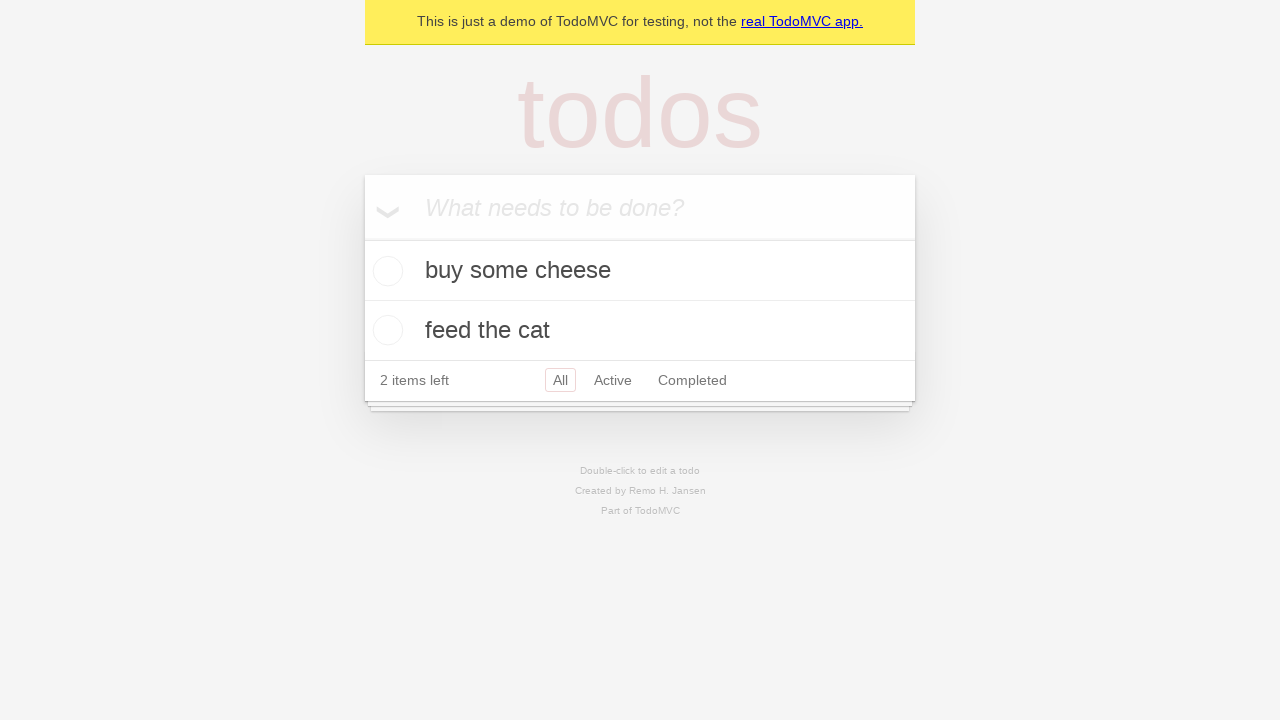

Filled todo input with 'book a doctors appointment' on internal:attr=[placeholder="What needs to be done?"i]
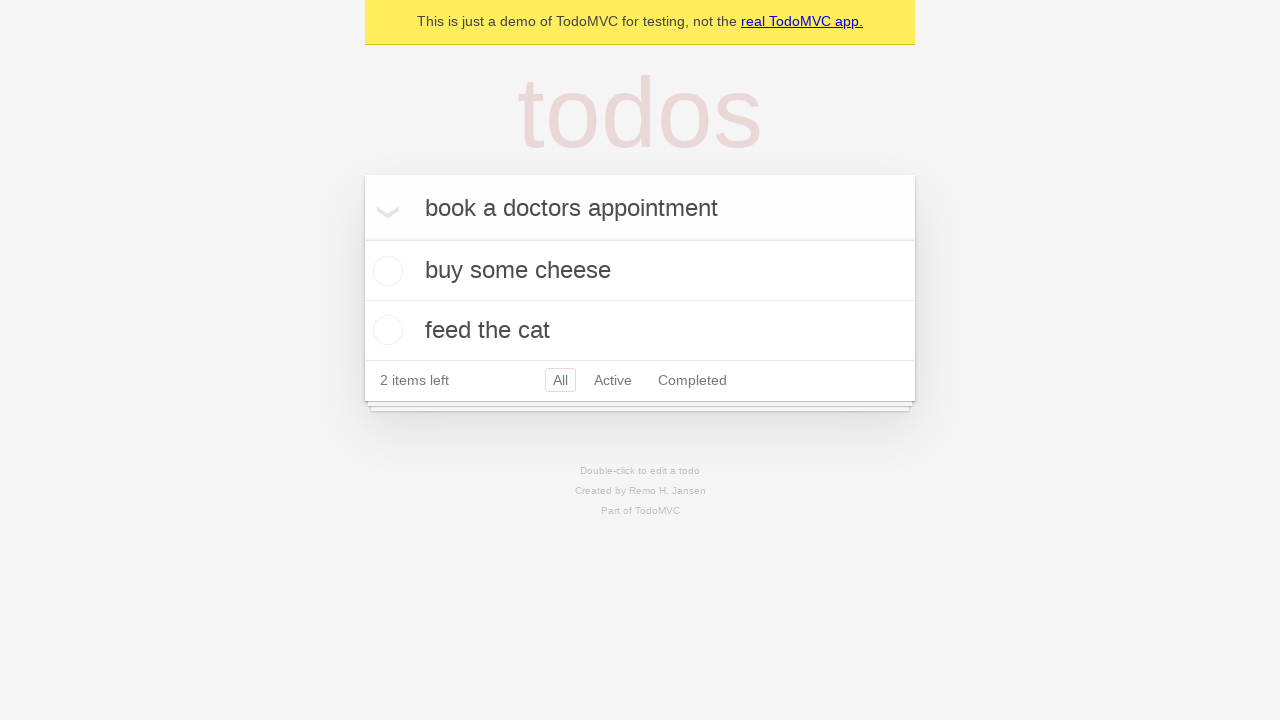

Pressed Enter to add third todo on internal:attr=[placeholder="What needs to be done?"i]
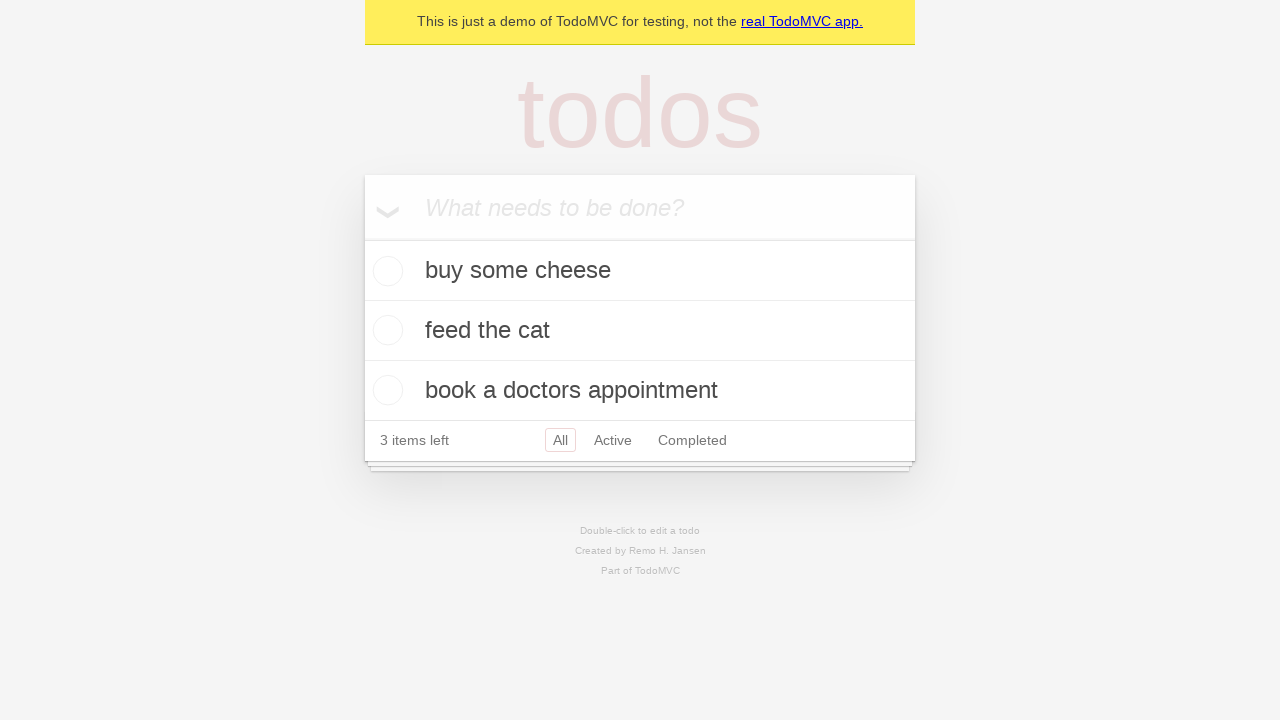

Clicked Active filter link at (613, 440) on internal:role=link[name="Active"i]
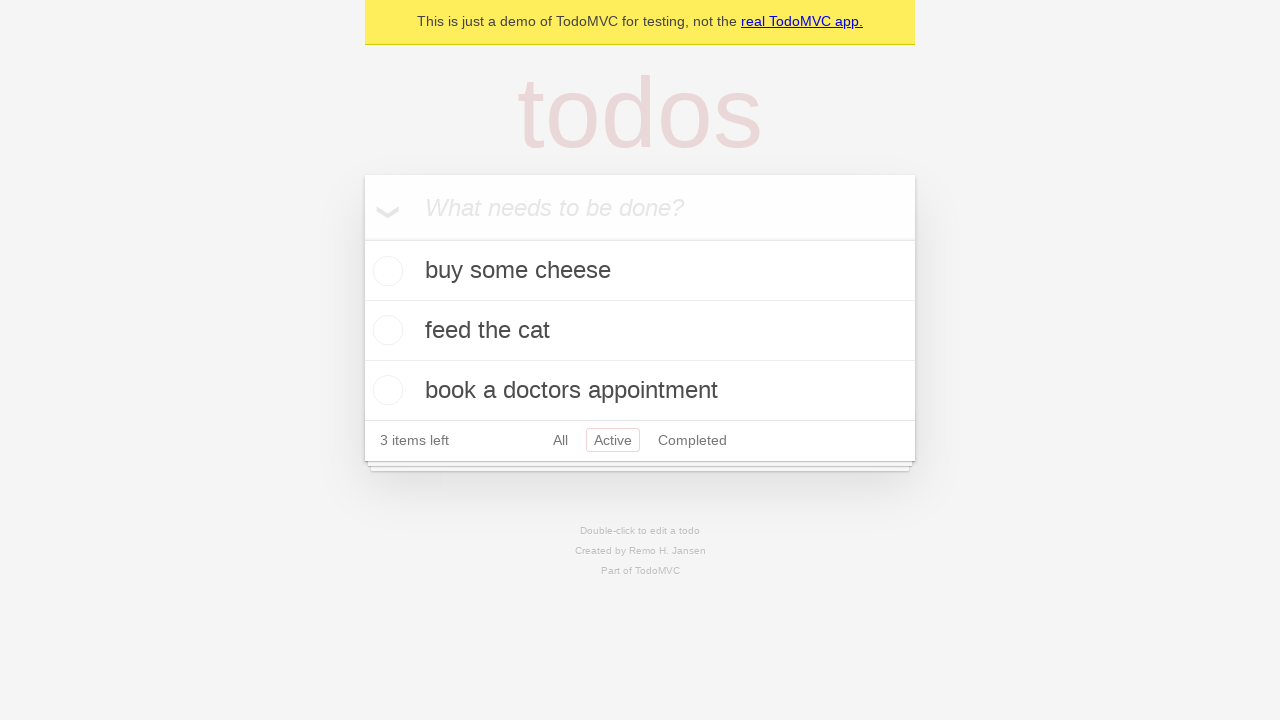

Clicked Completed filter link to verify it gets highlighted with selected class at (692, 440) on internal:role=link[name="Completed"i]
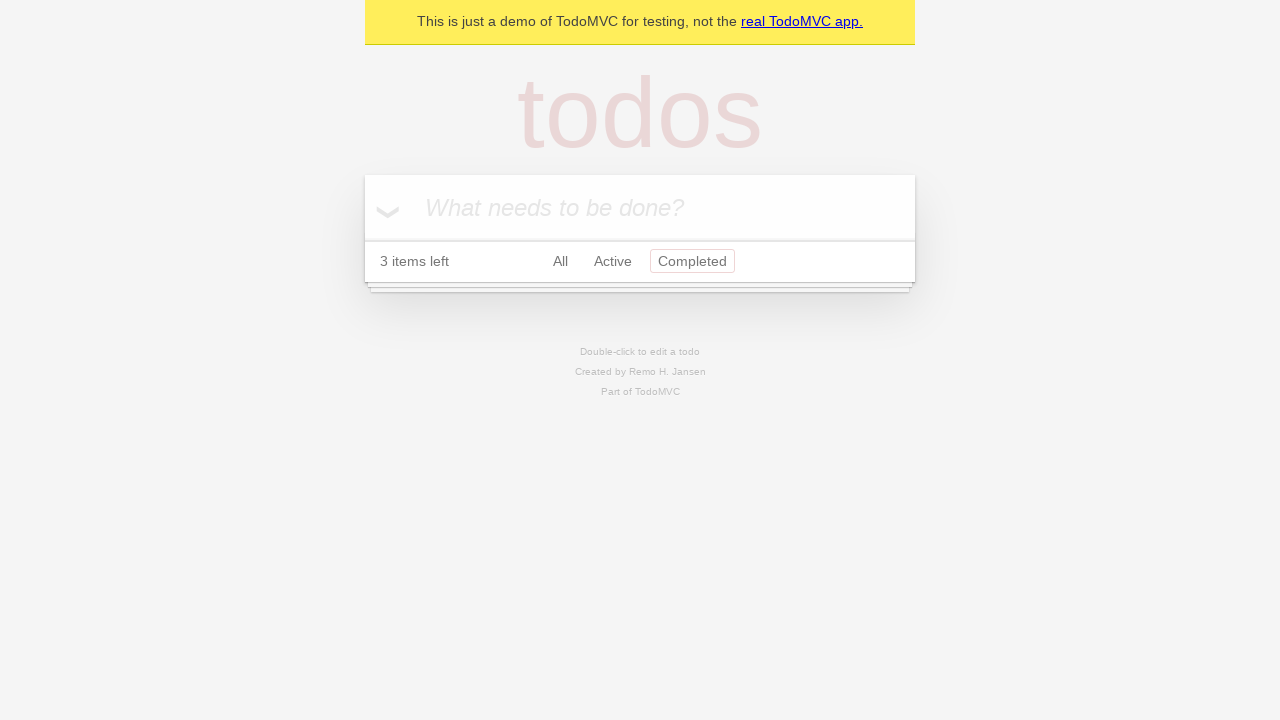

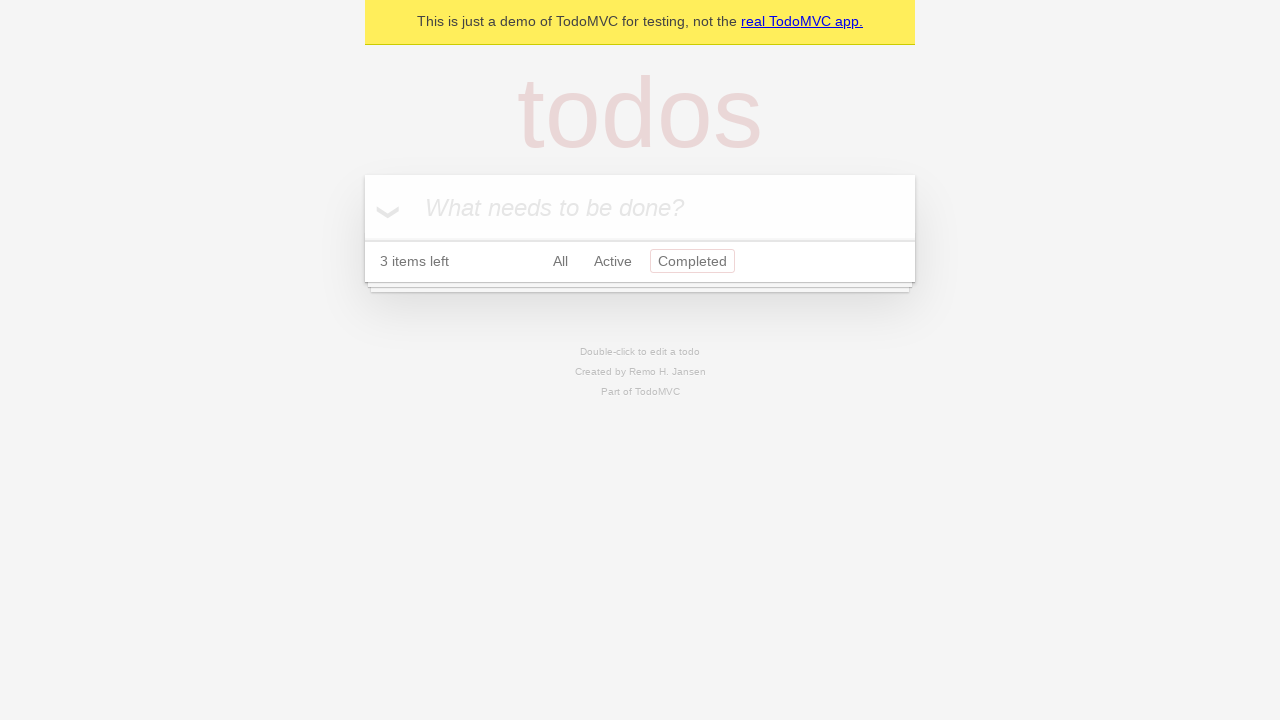